Tests the search functionality on dev.to by searching for a phrase and verifying that the top search results contain the search term in either the title or snippet.

Starting URL: https://dev.to

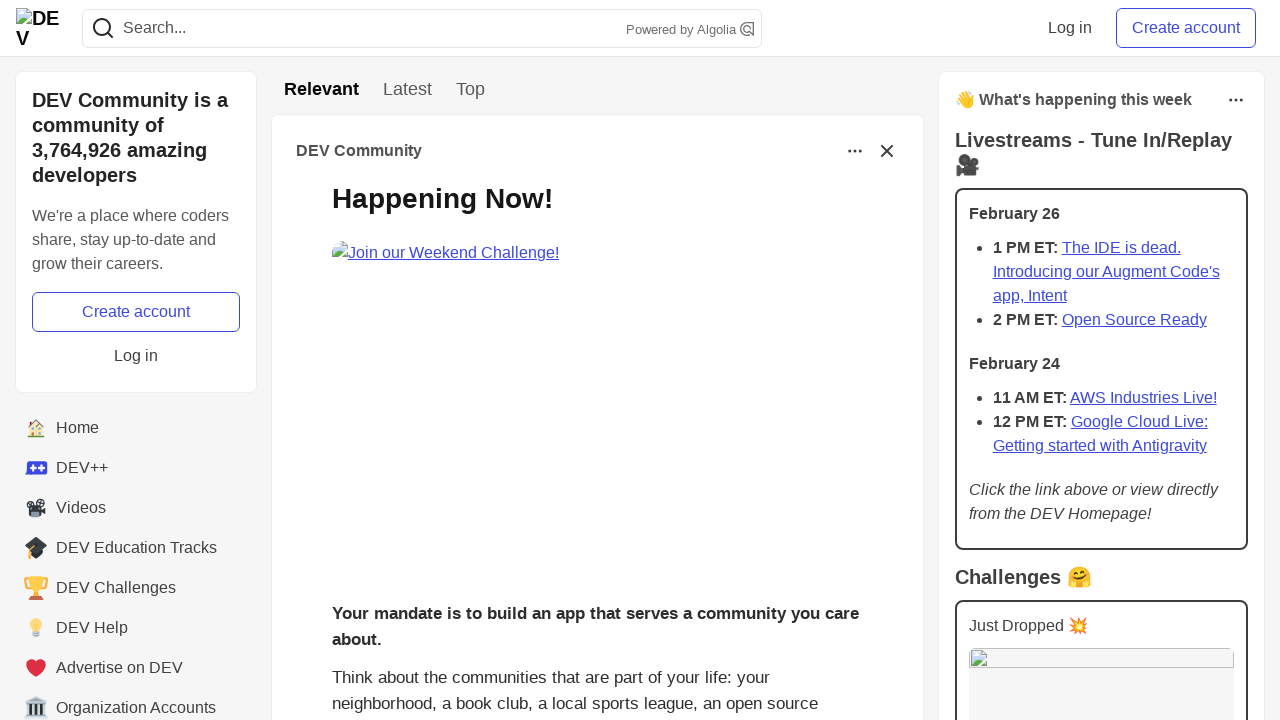

Filled search bar with 'javascript' on input[name='q']
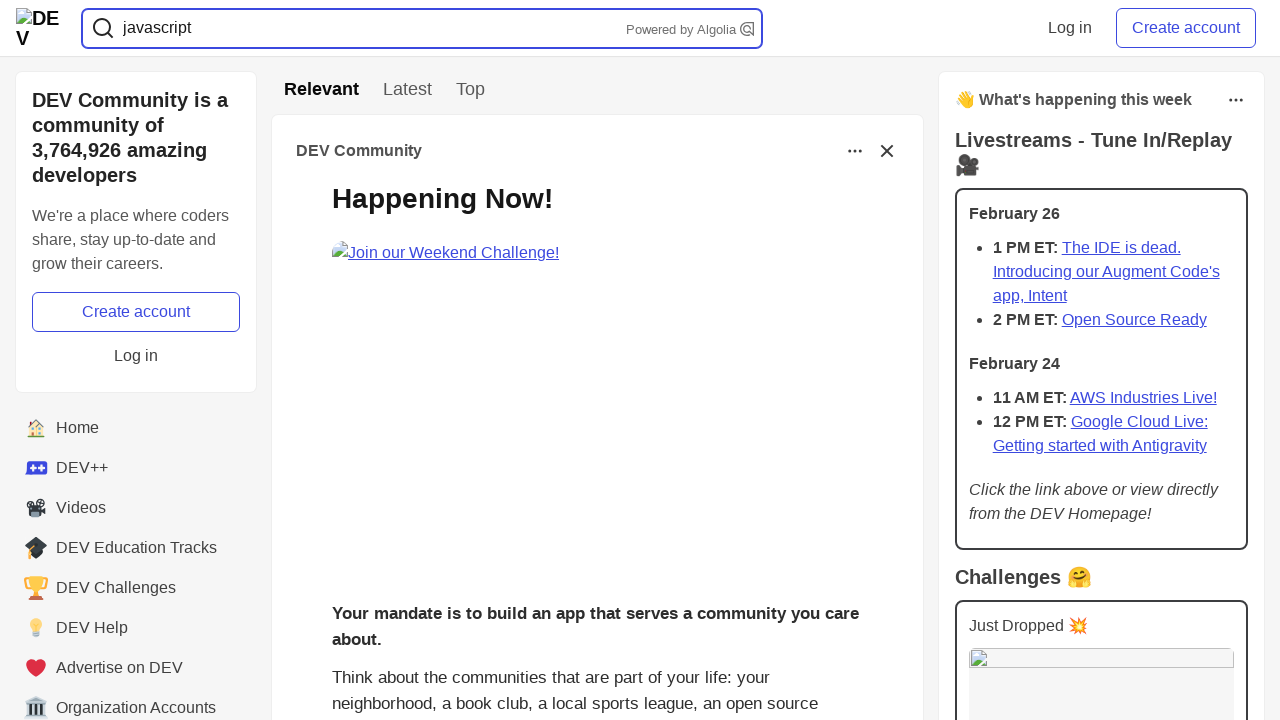

Pressed Enter to submit search on input[name='q']
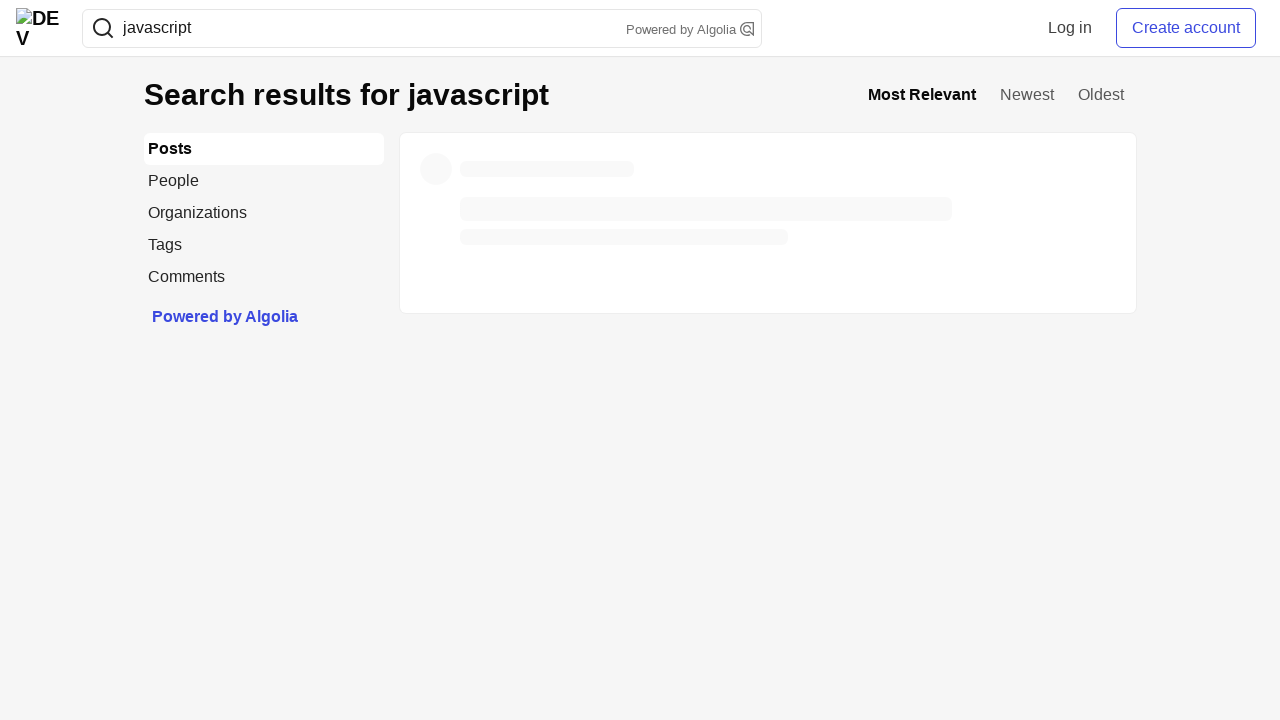

Search result titles loaded
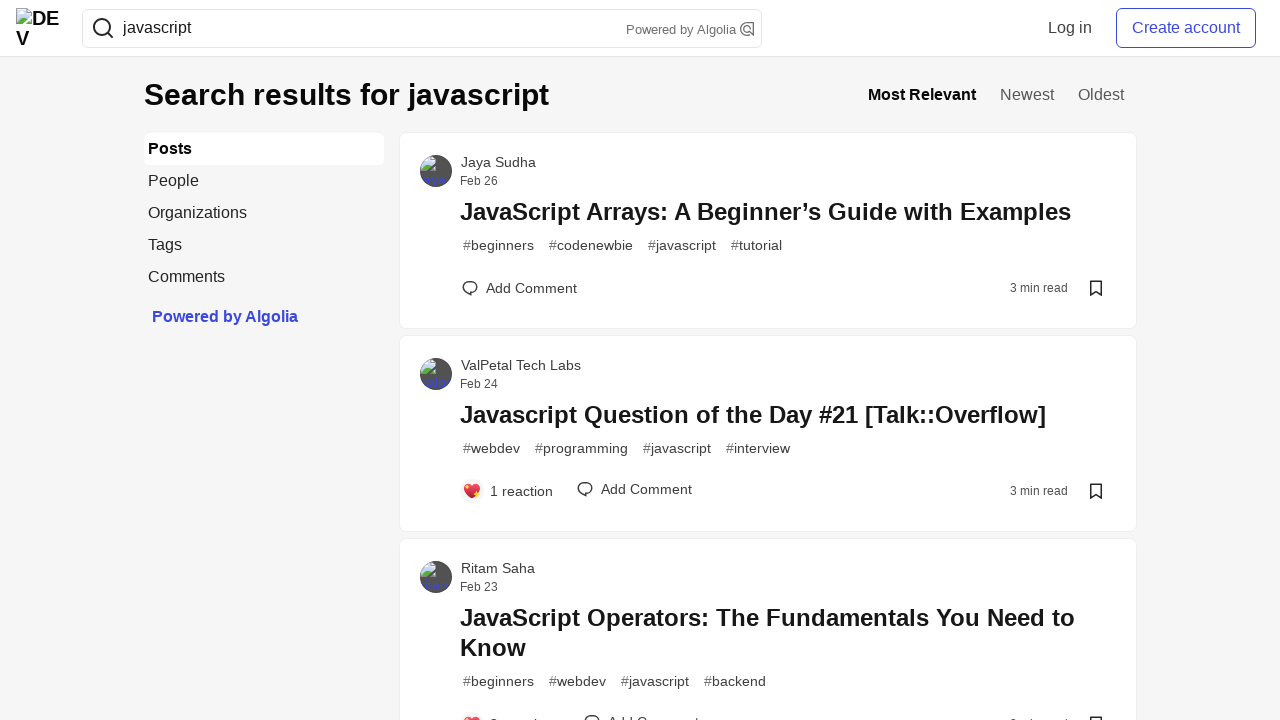

Search results fully loaded
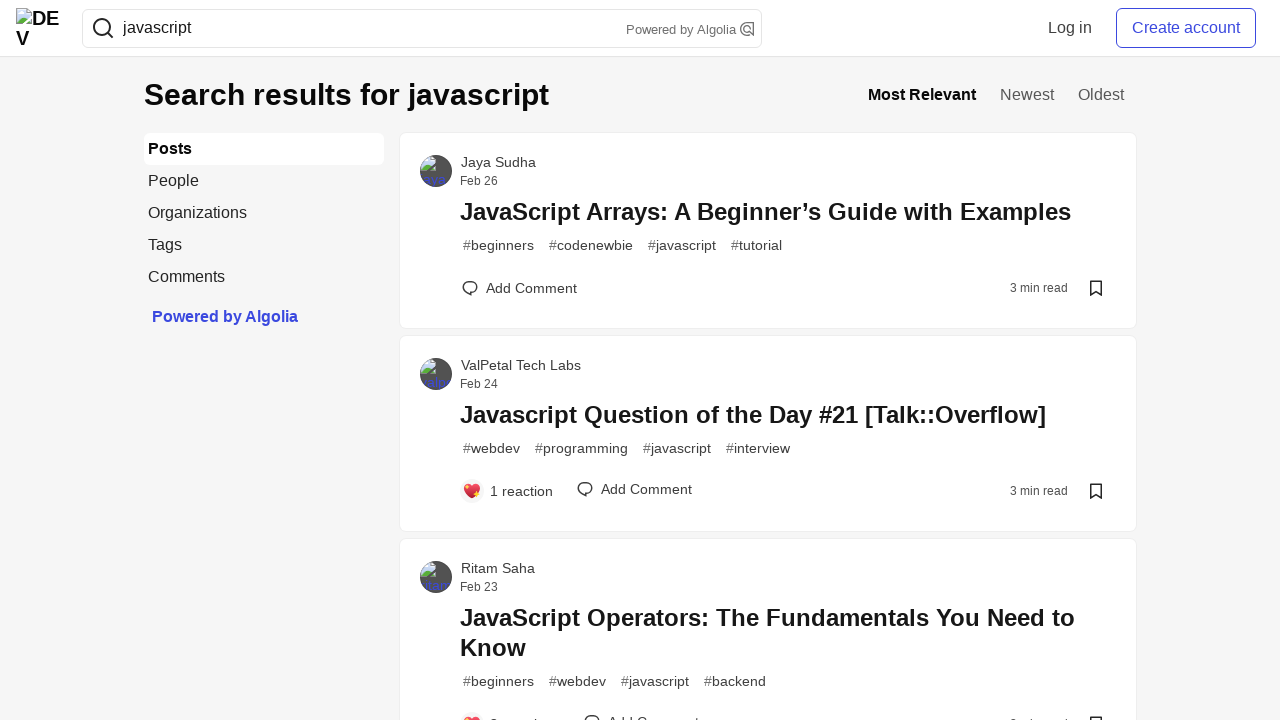

Retrieved title text from post 1
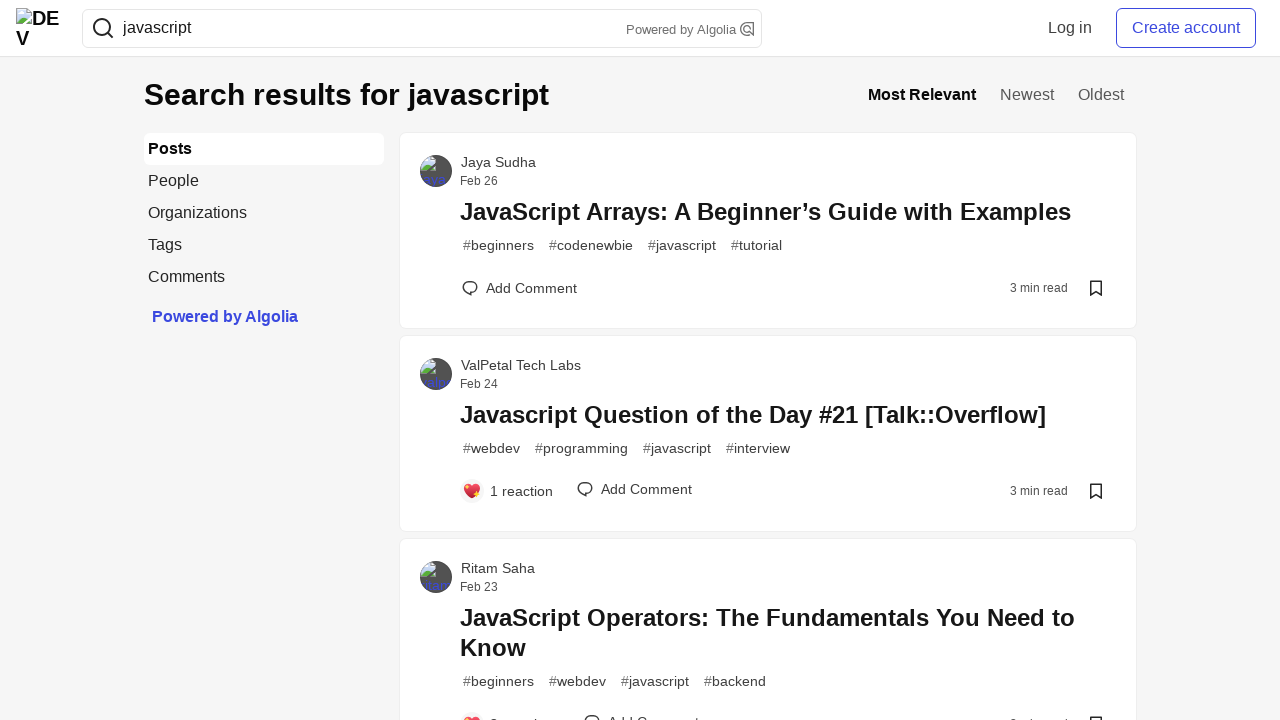

Verified search phrase 'javascript' found in post 1 title
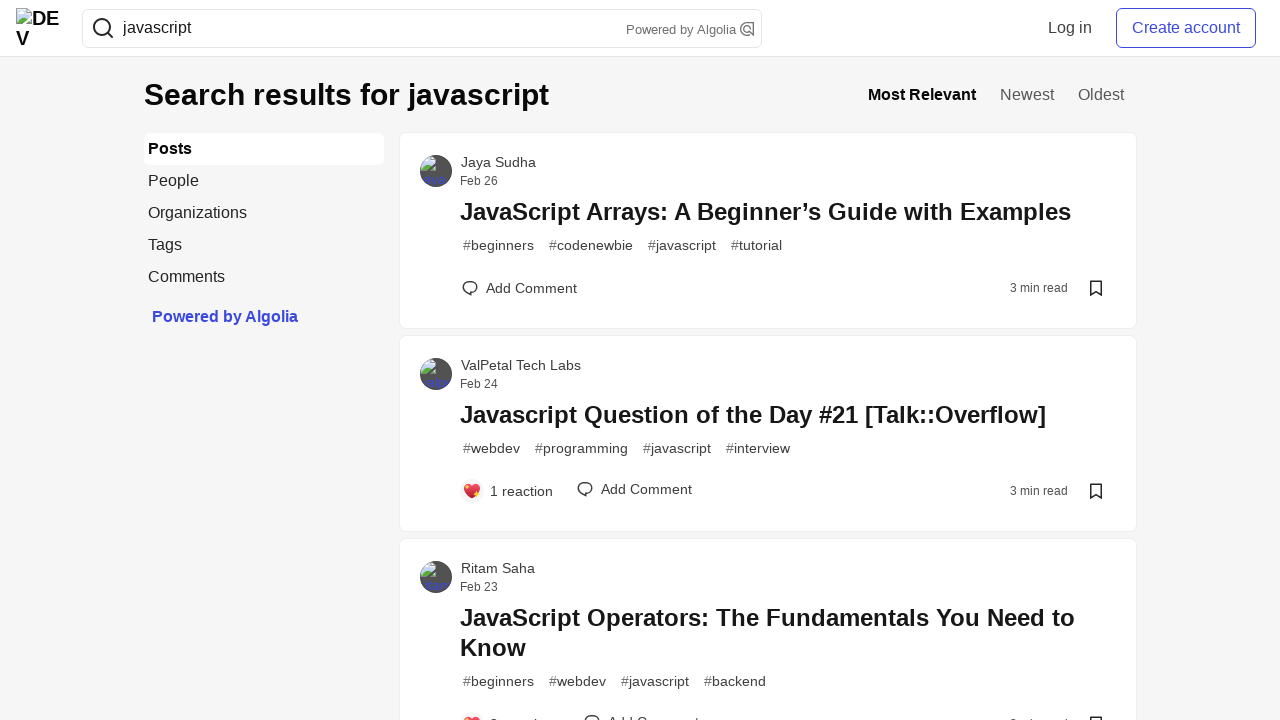

Retrieved title text from post 2
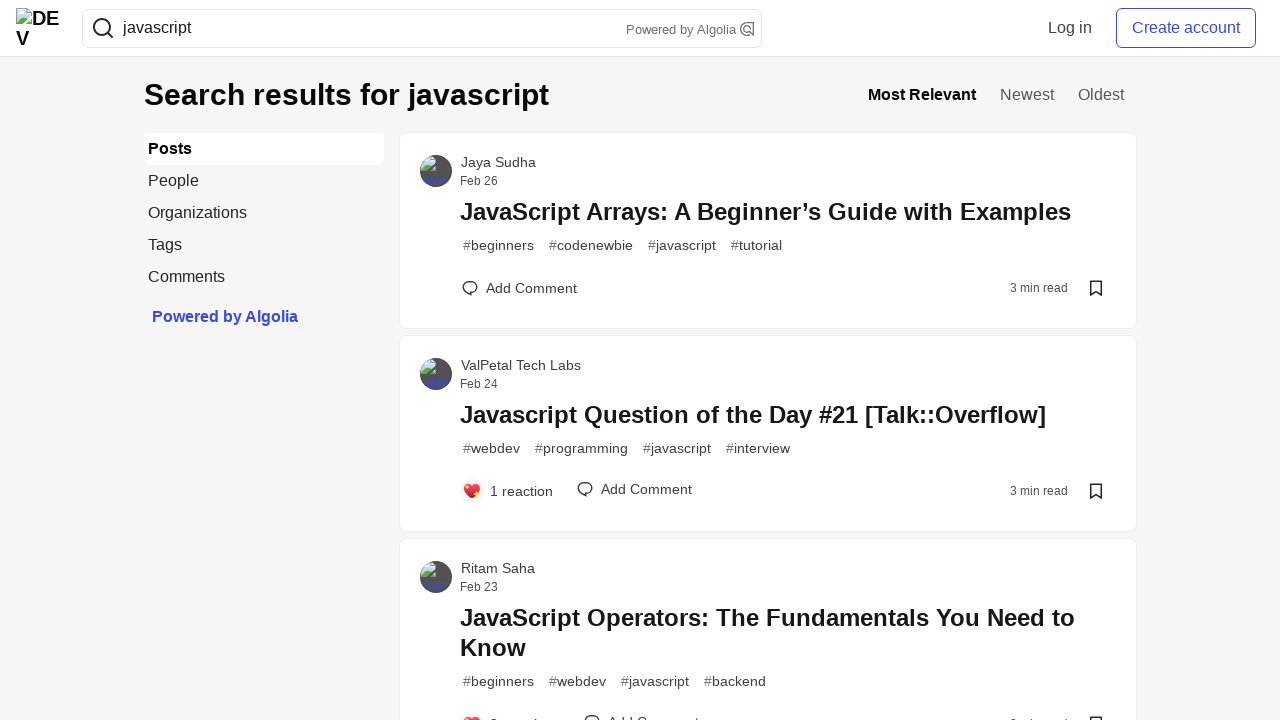

Verified search phrase 'javascript' found in post 2 title
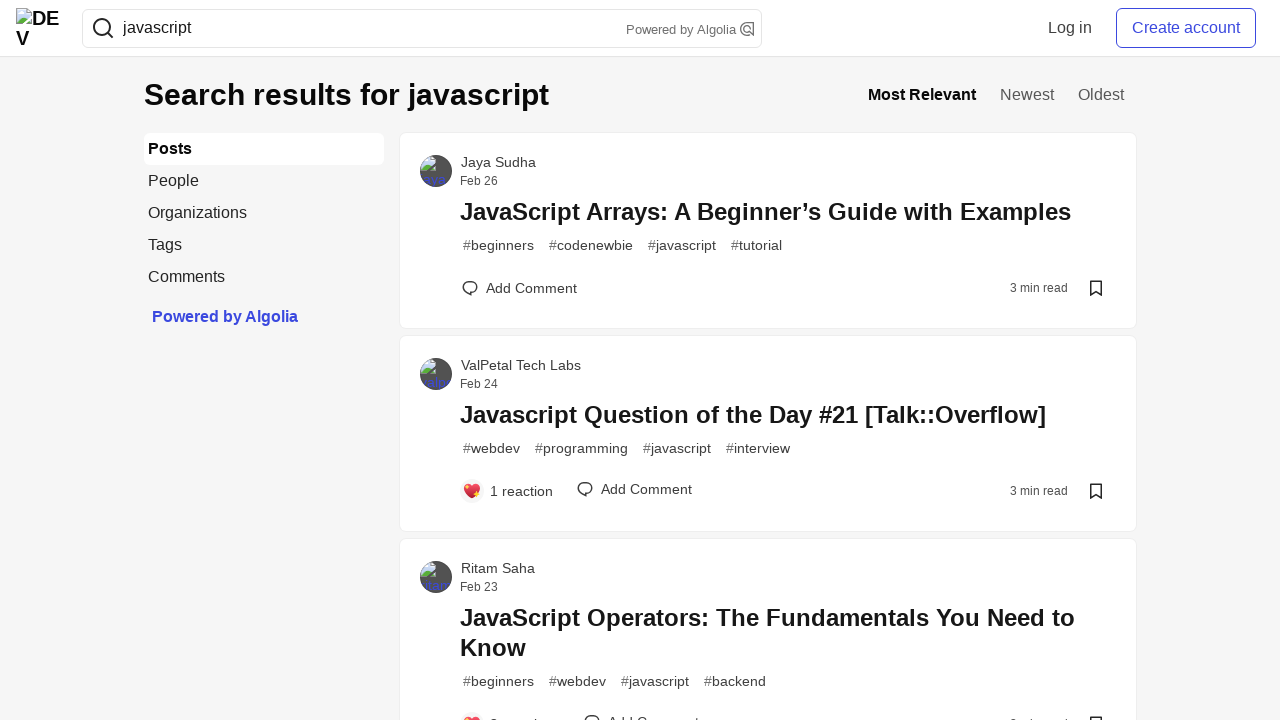

Retrieved title text from post 3
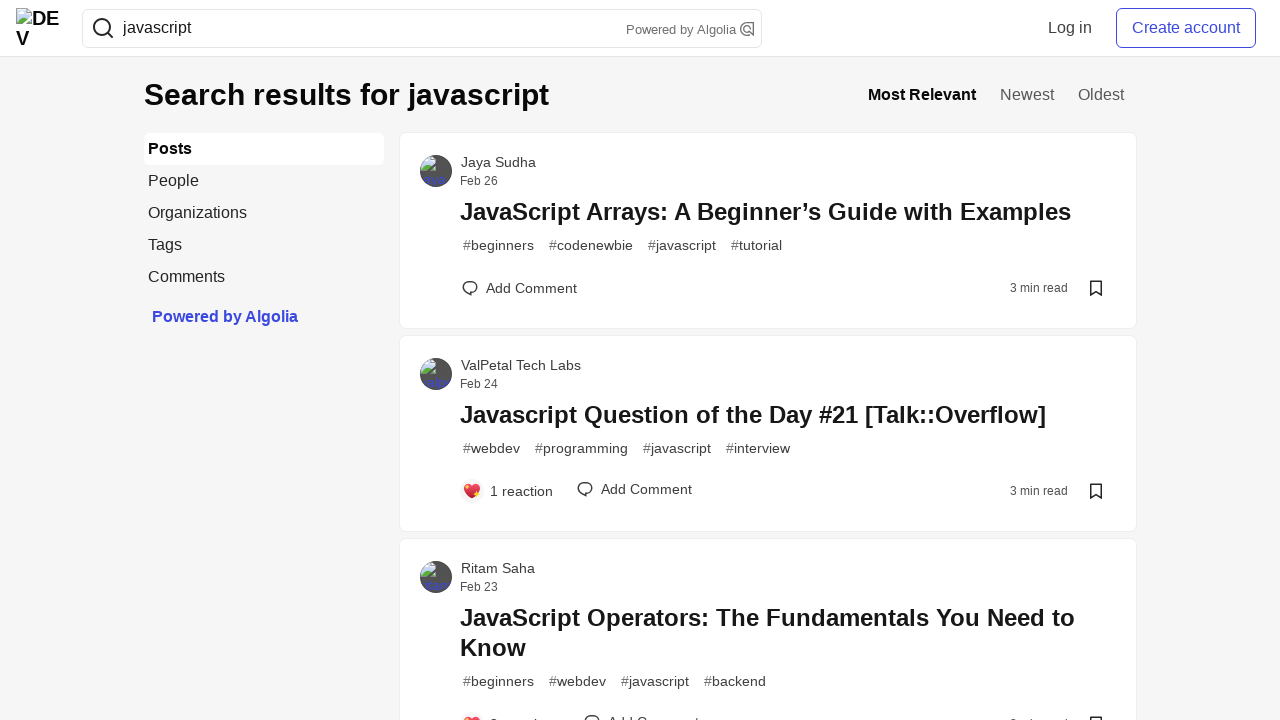

Verified search phrase 'javascript' found in post 3 title
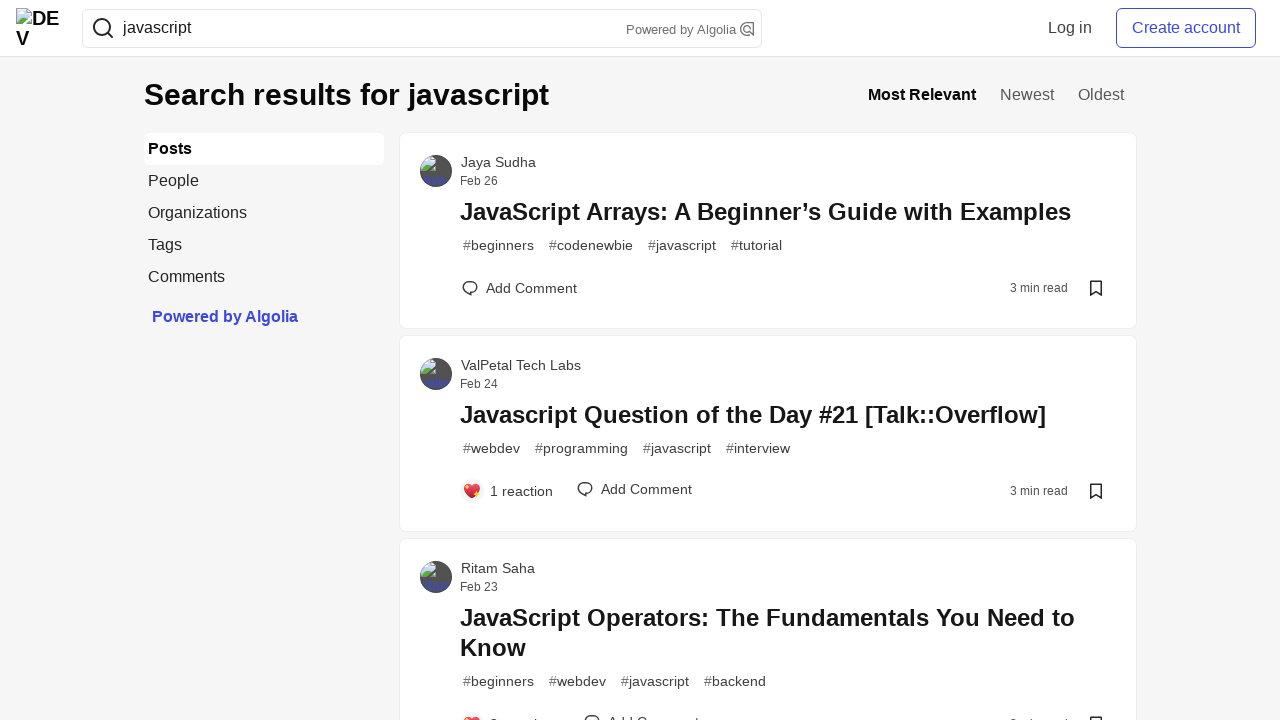

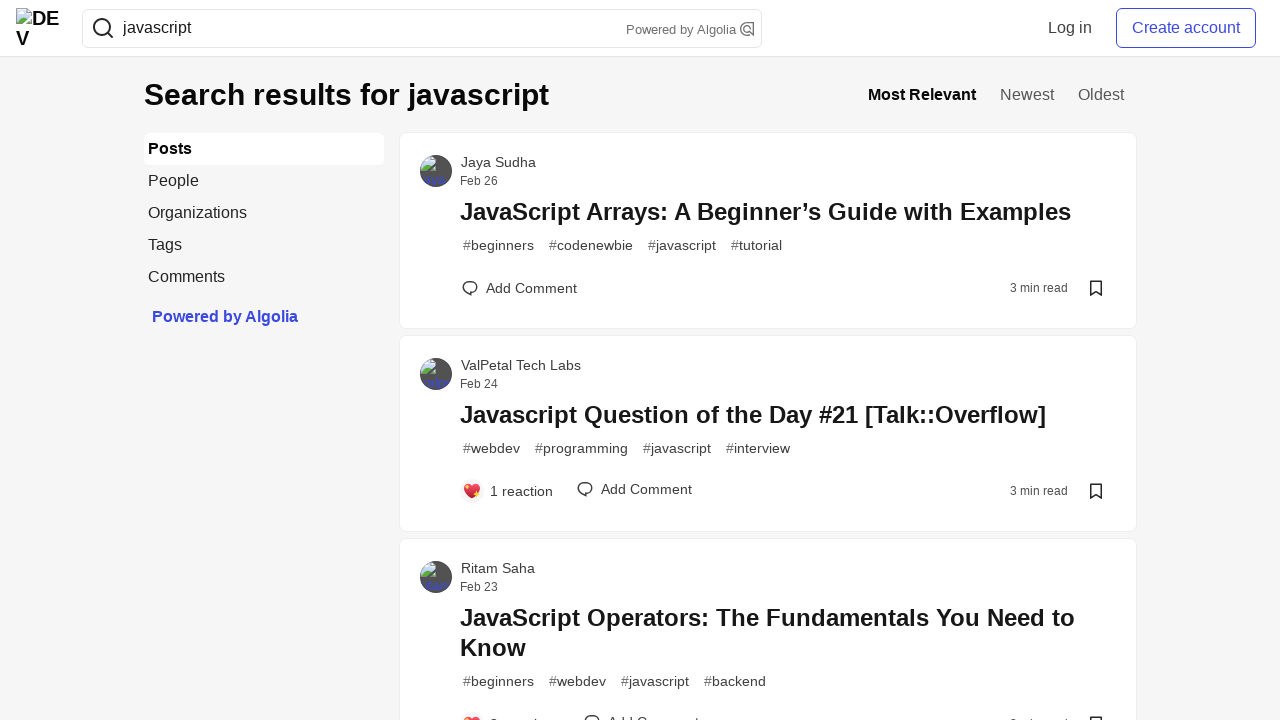